Tests JavaScript alert handling by entering a name, triggering an alert and accepting it, then triggering a confirm dialog and dismissing it.

Starting URL: https://rahulshettyacademy.com/AutomationPractice/

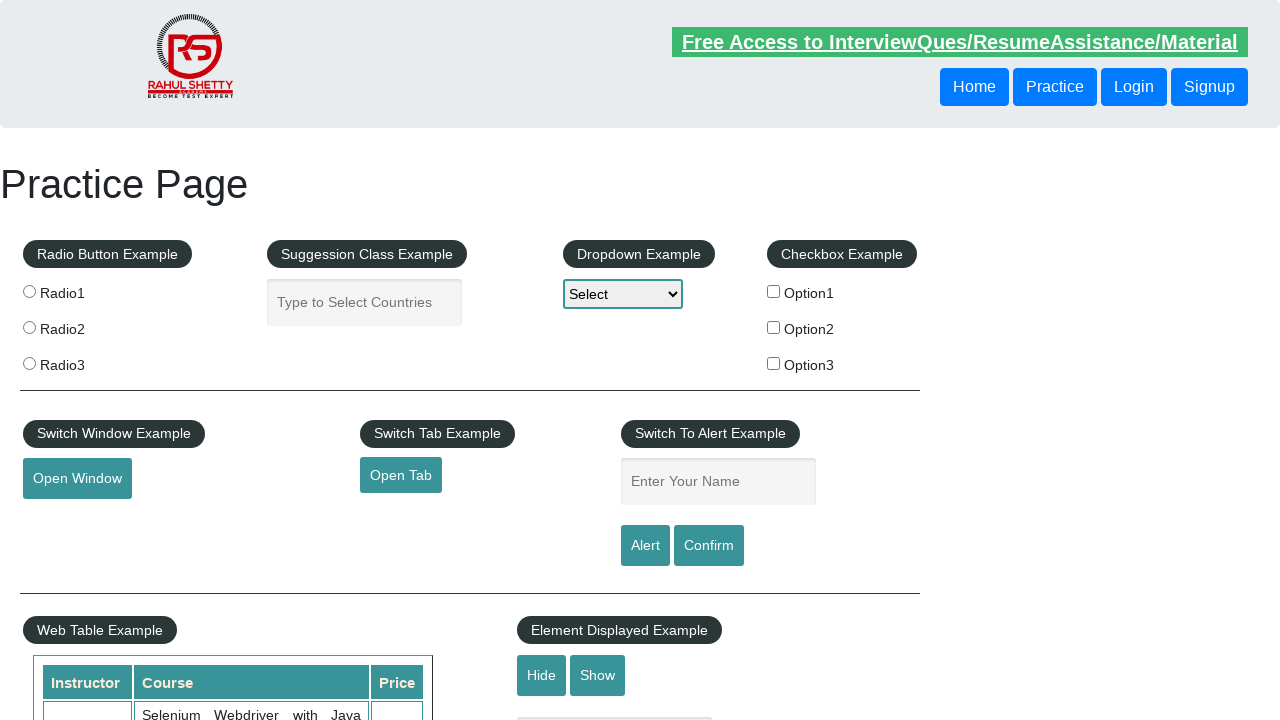

Filled name field with 'Rahul' on #name
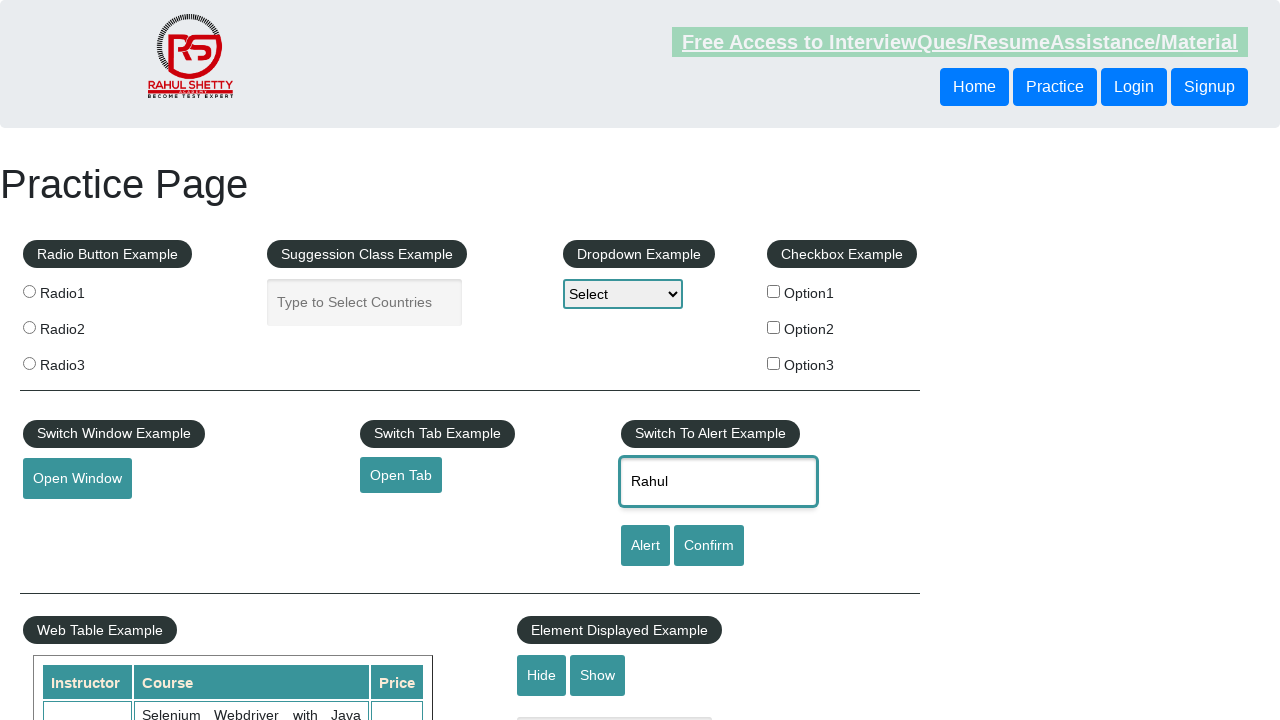

Triggered alert dialog and accepted it at (645, 546) on [id='alertbtn']
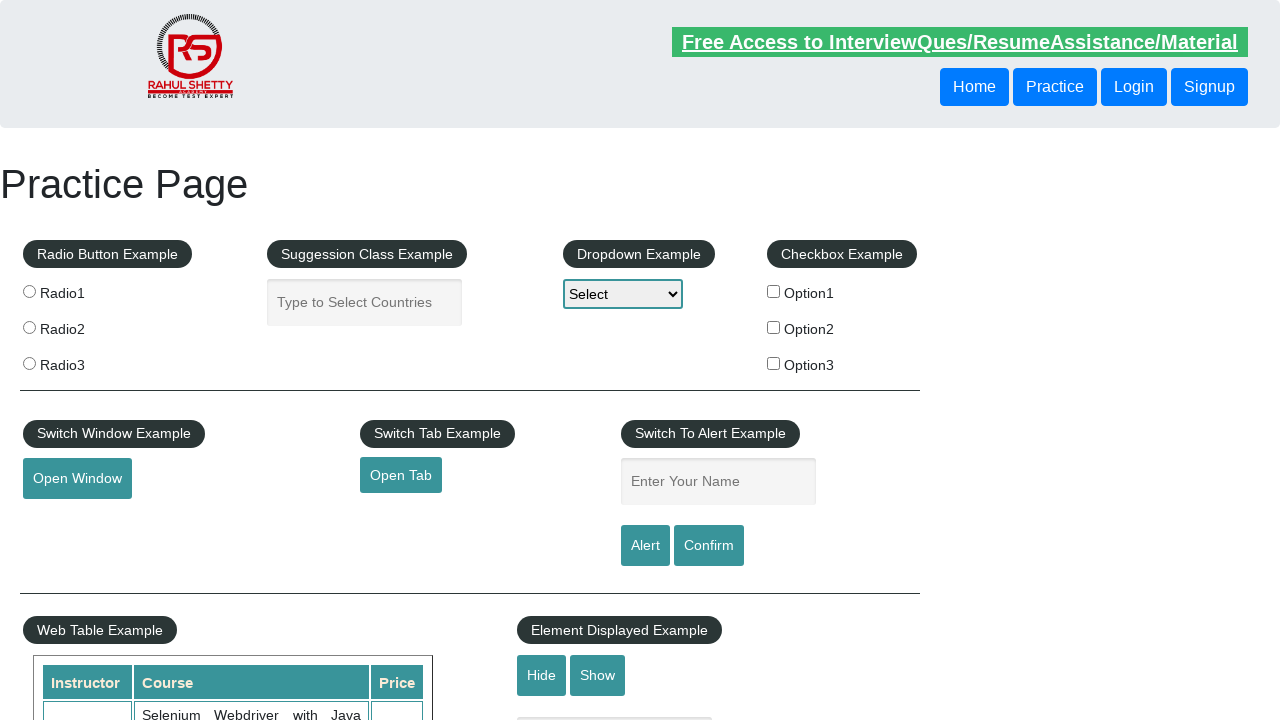

Triggered confirm dialog and dismissed it at (709, 546) on #confirmbtn
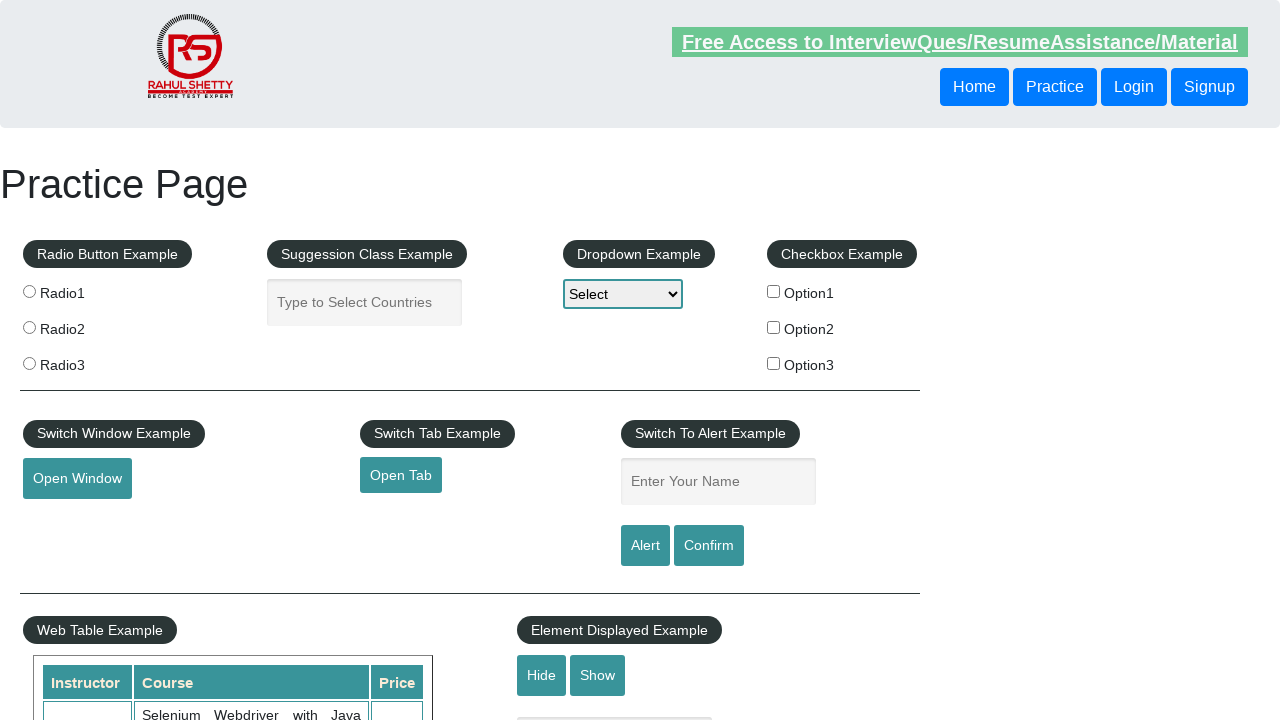

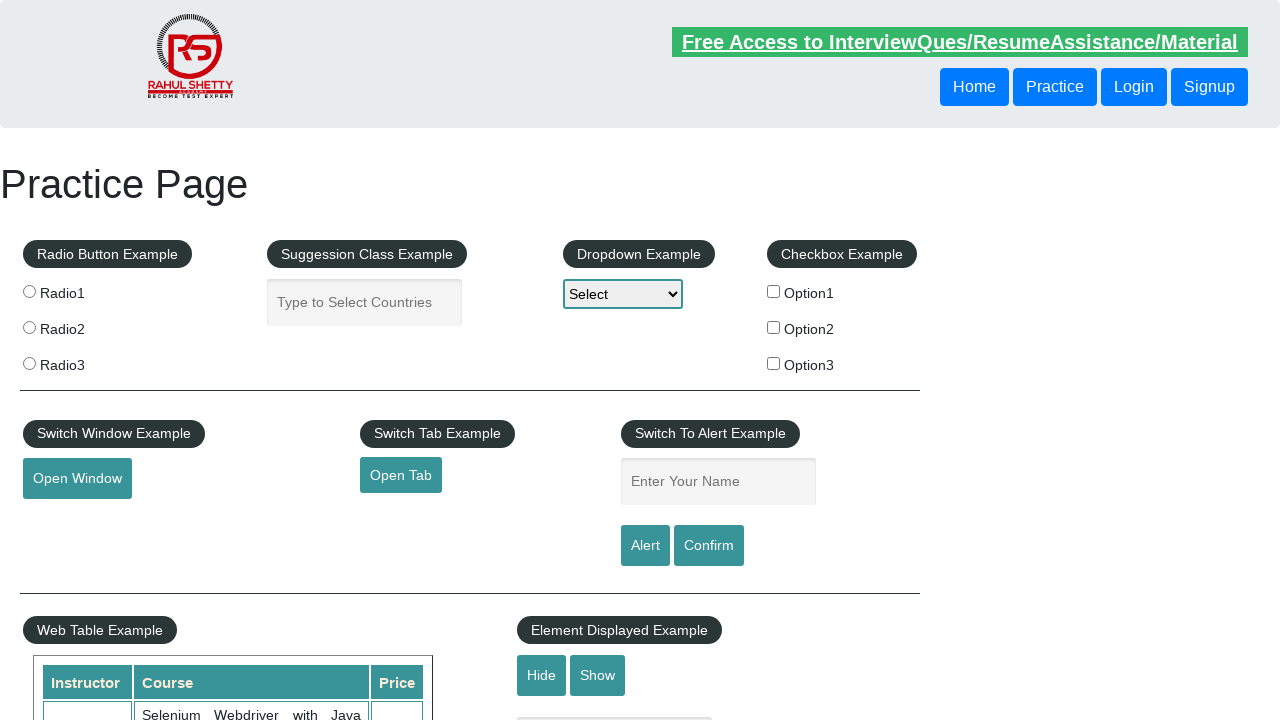